Navigates to B3's IBOV index page and clicks on a download link to download data

Starting URL: https://sistemaswebb3-listados.b3.com.br/indexPage/day/ibov?language=pt-br

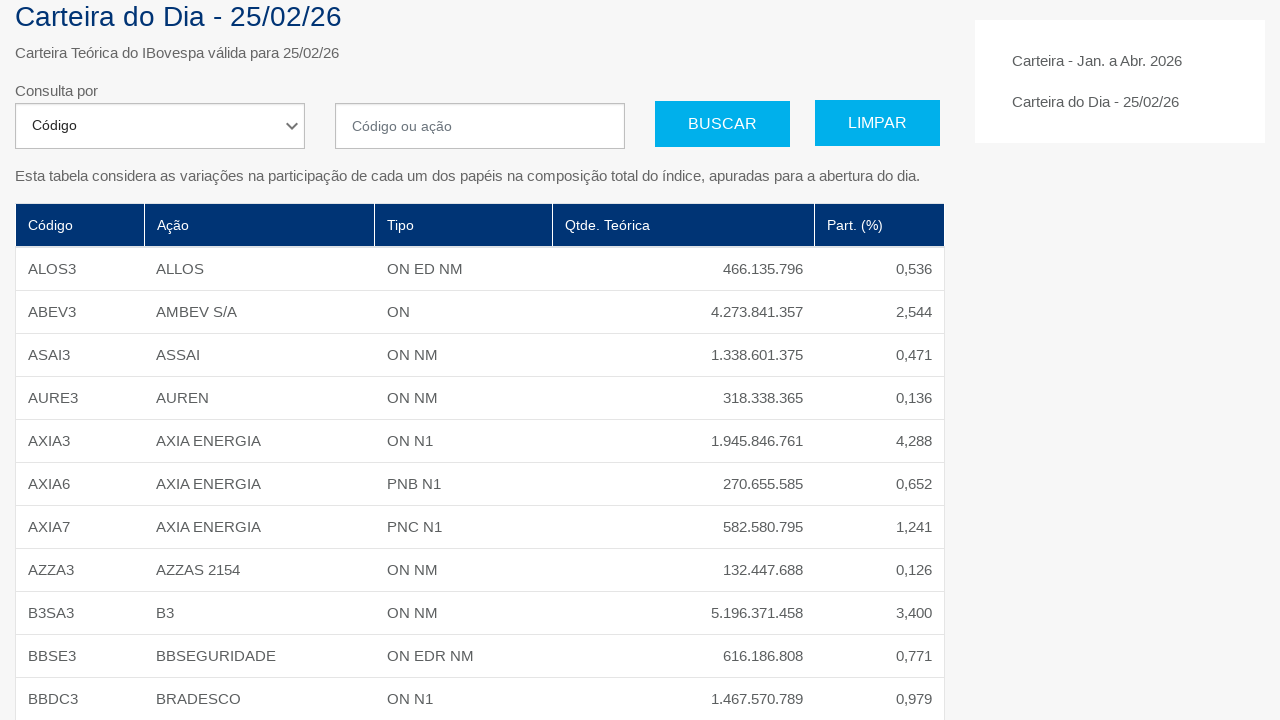

Waited for page to load completely (networkidle)
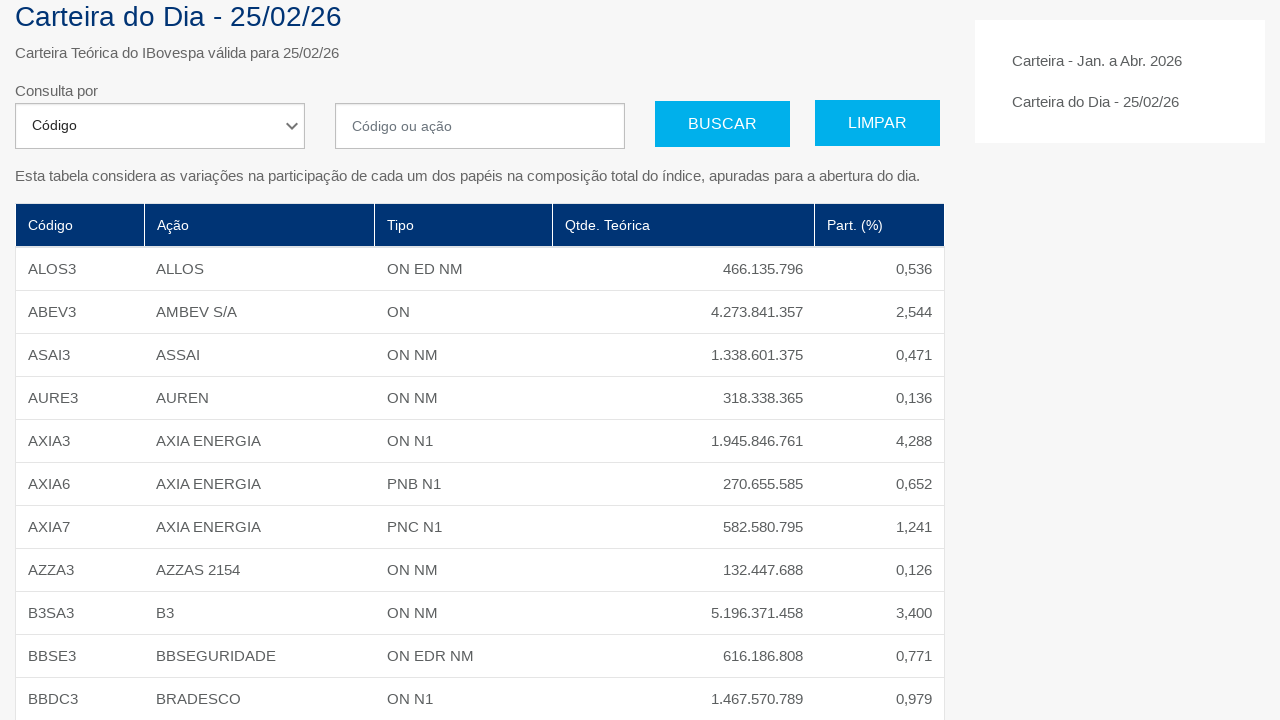

Retrieved all anchor tags from the page
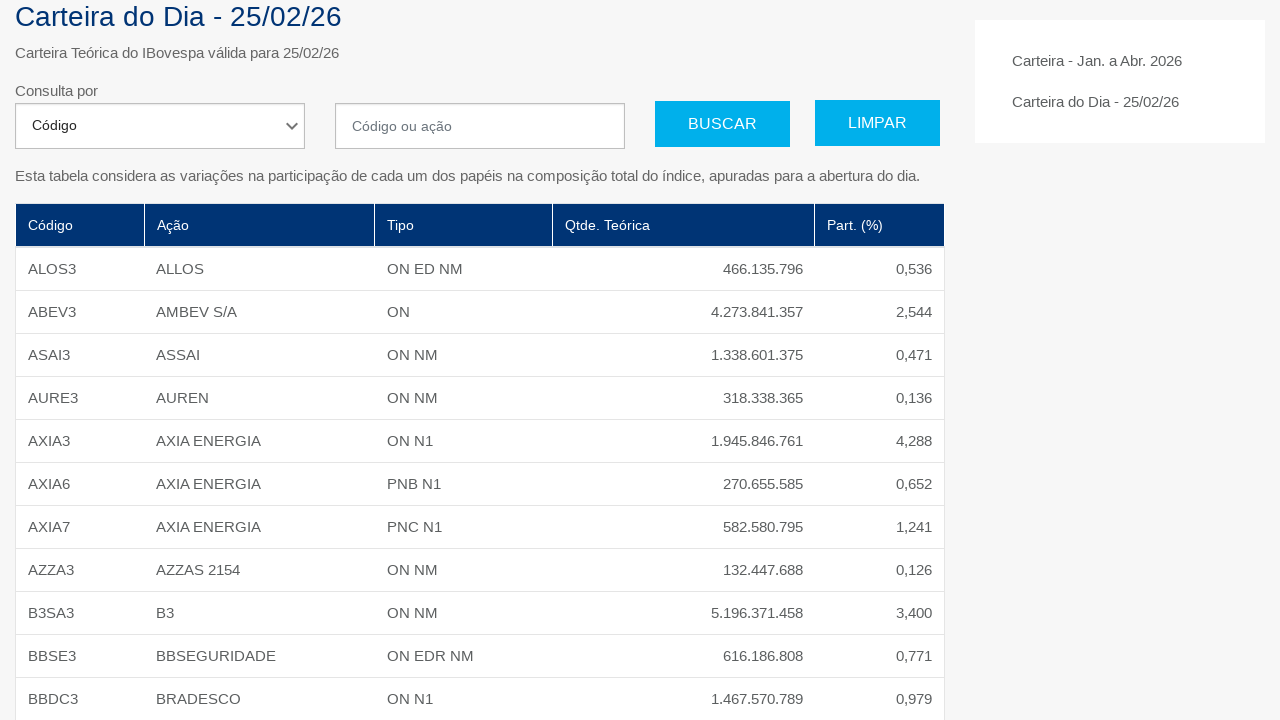

Clicked the 6th download link to download IBOV data at (104, 647) on a >> nth=5
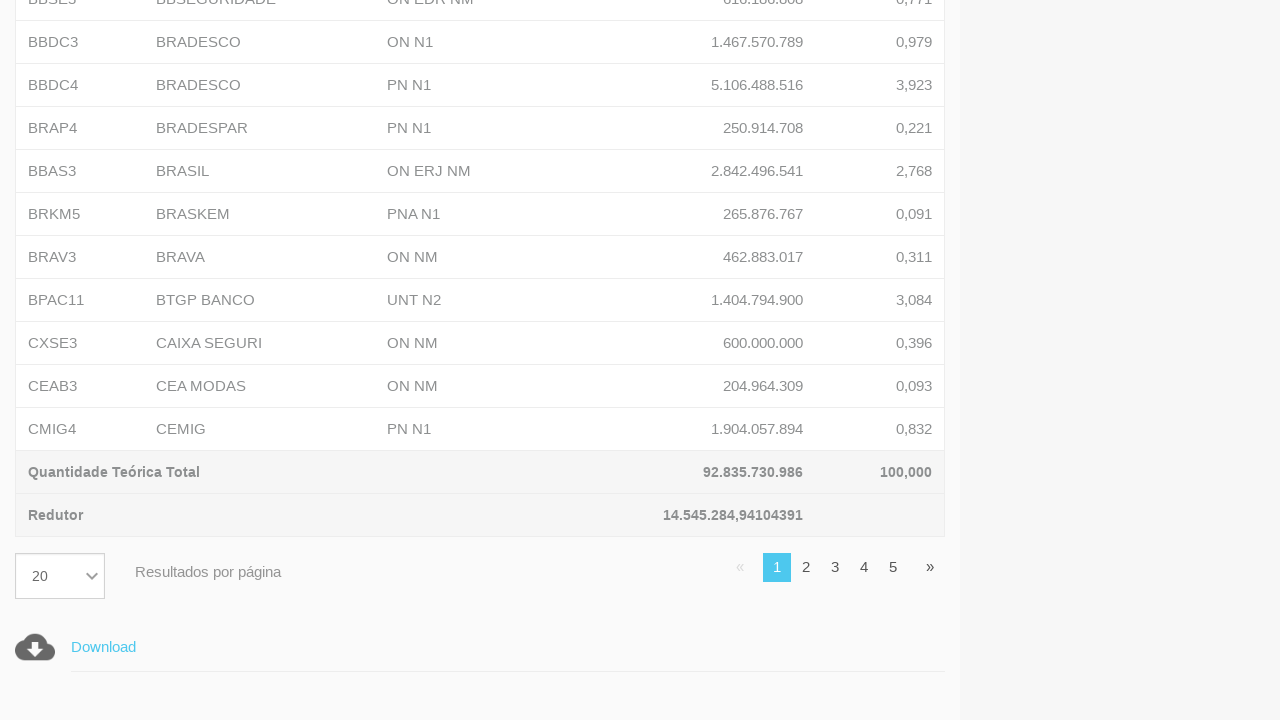

Waited 2 seconds for download to start
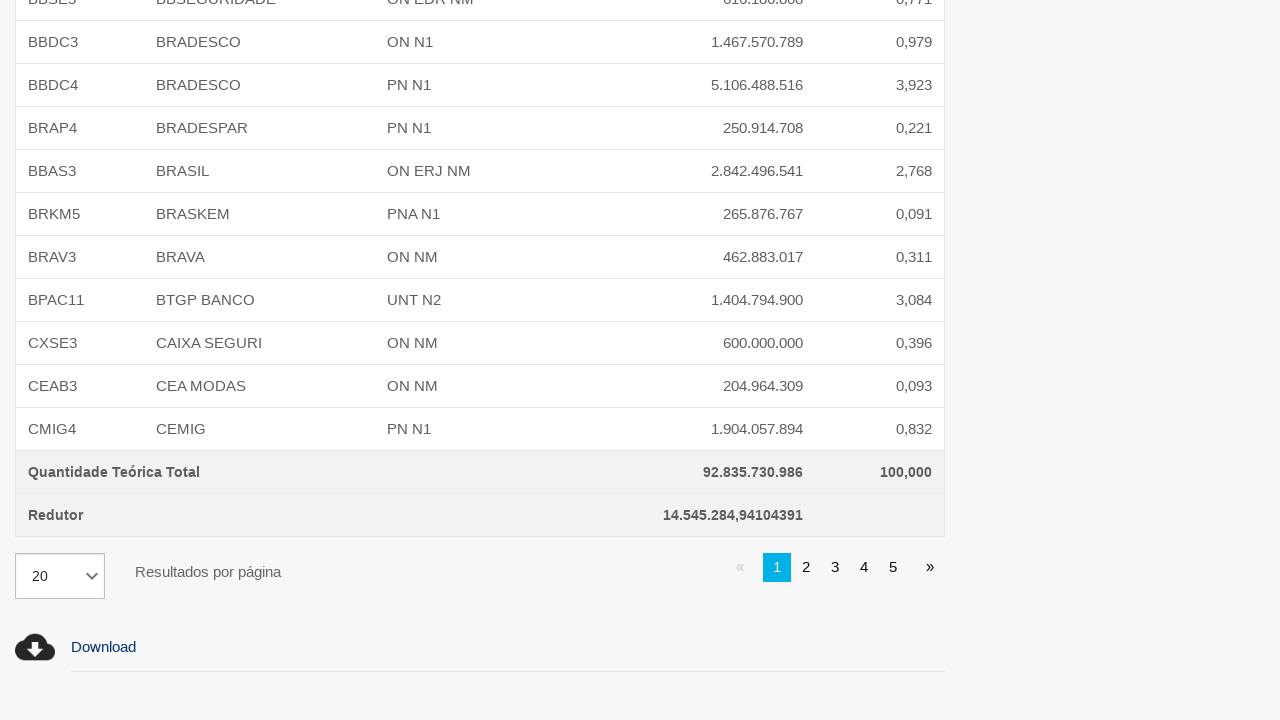

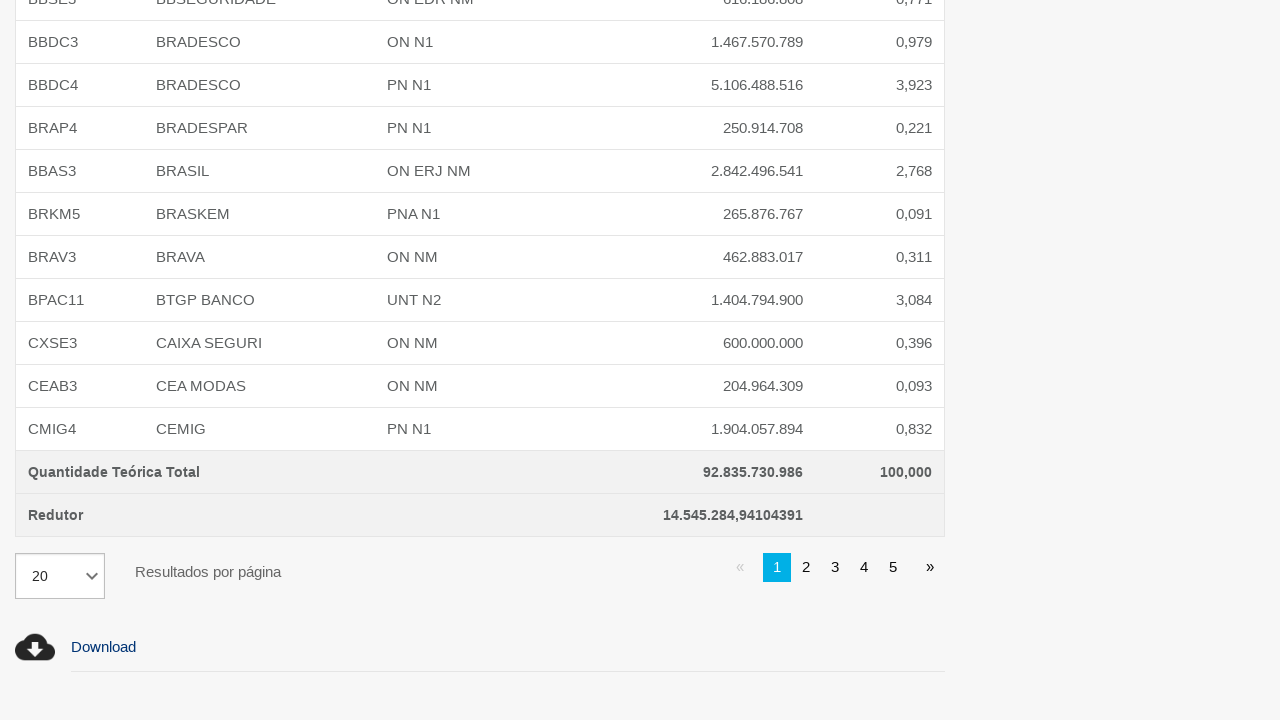